Tests modal dialog by launching it and clicking Save changes button

Starting URL: https://bonigarcia.dev/selenium-webdriver-java/

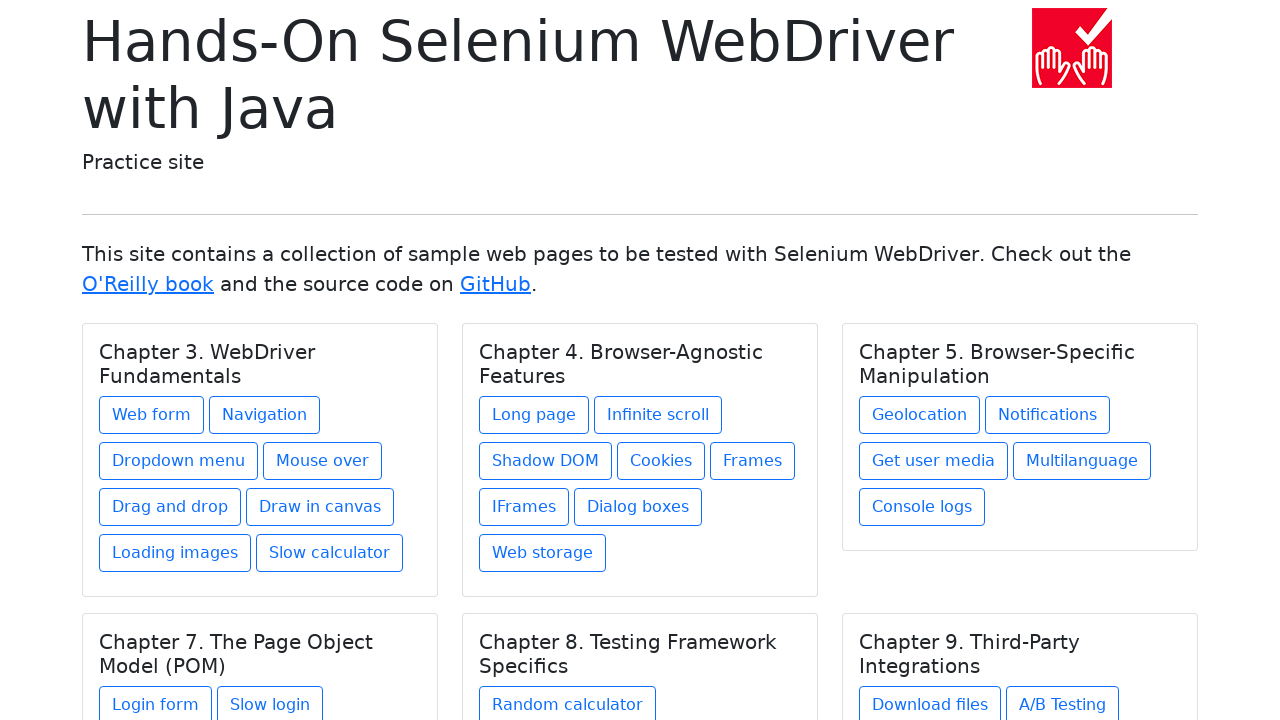

Clicked Dialog boxes link at (638, 507) on a:has-text('Dialog boxes')
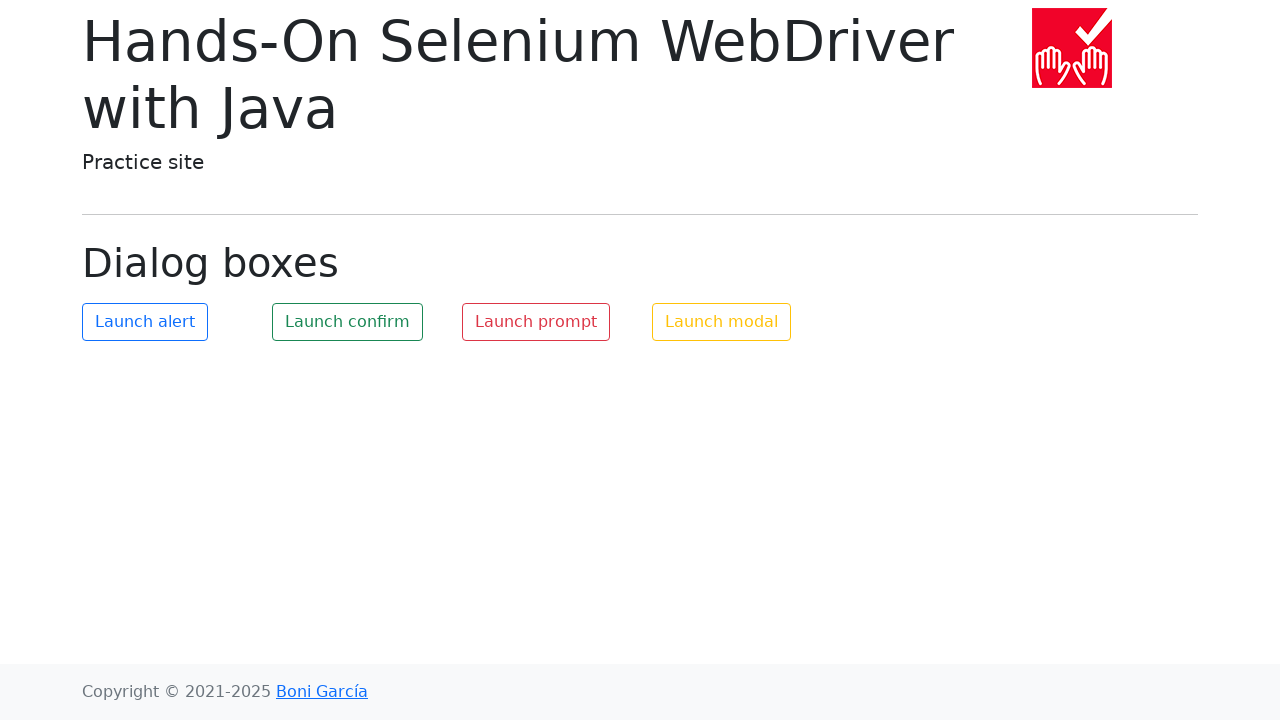

Dialog boxes page loaded
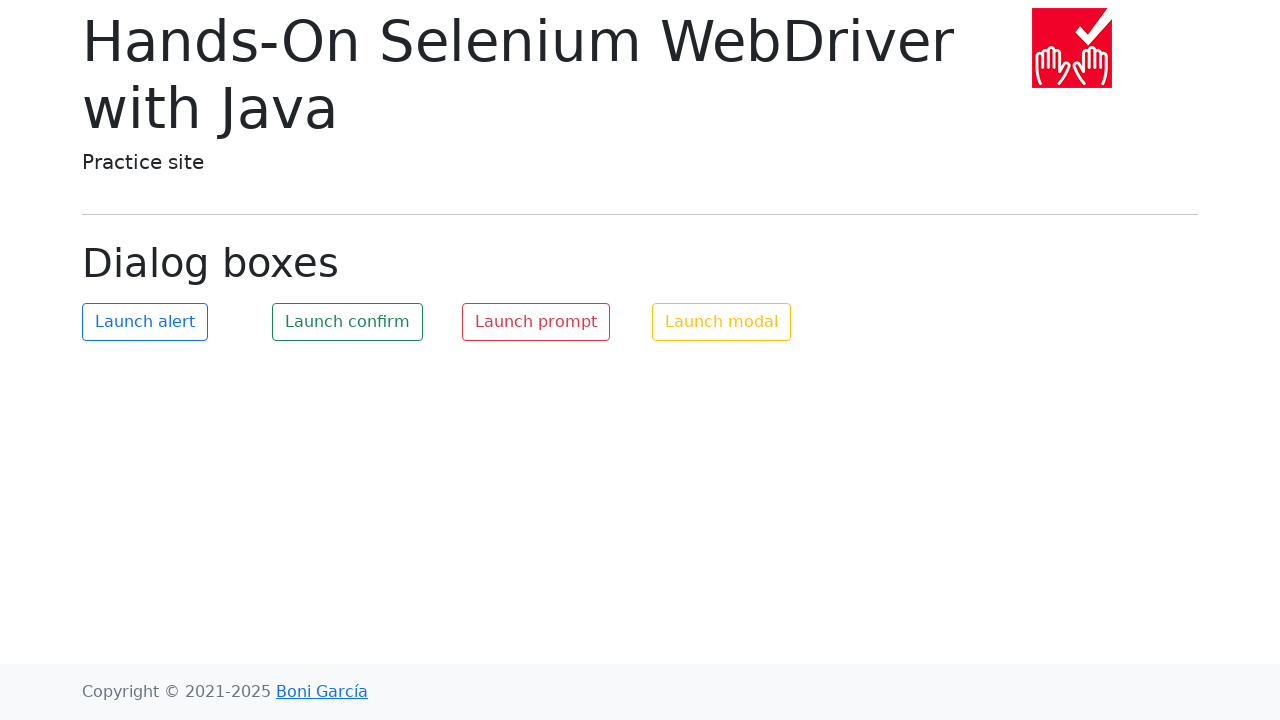

Clicked Launch modal button at (722, 322) on button:has-text('Launch modal')
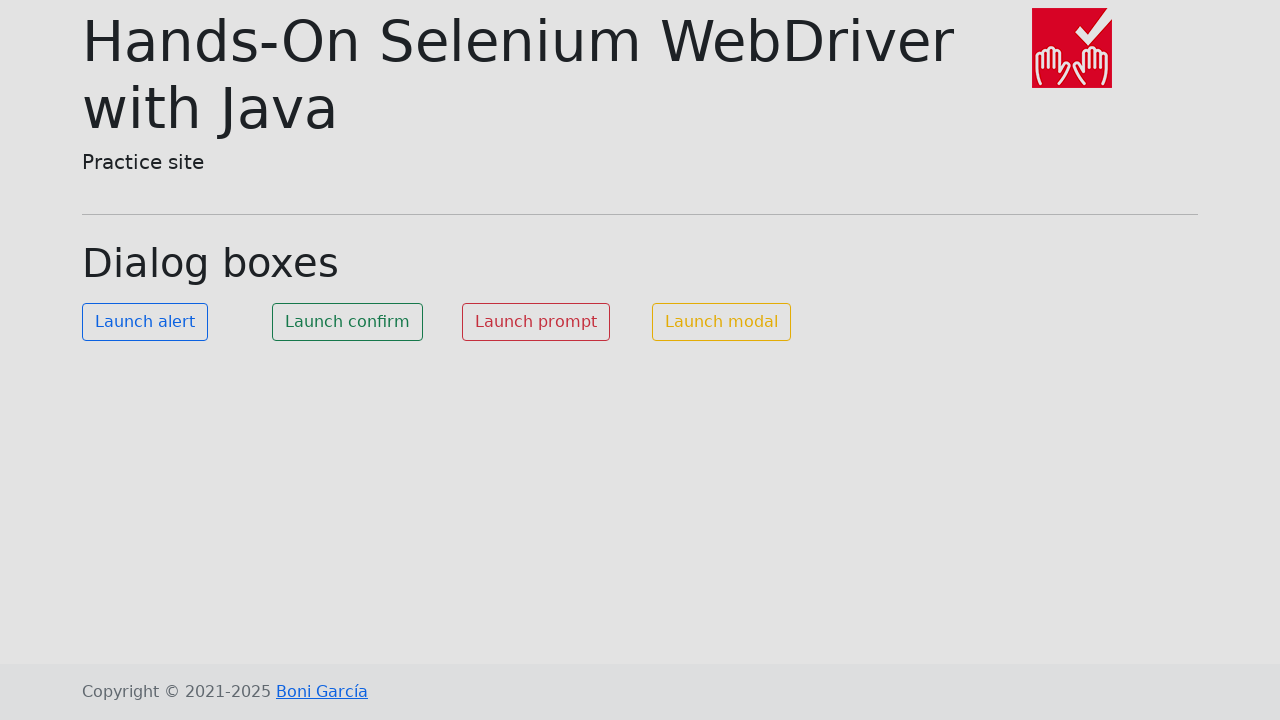

Modal dialog appeared
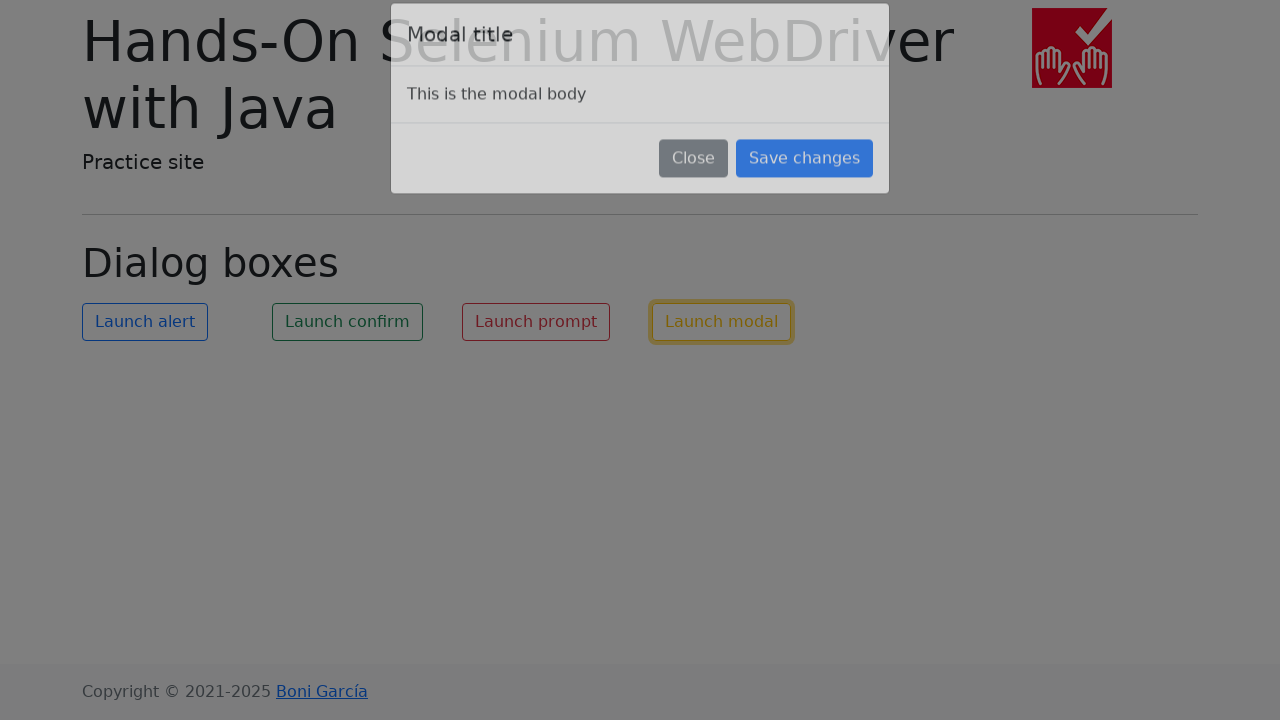

Clicked Save changes button in modal at (804, 184) on button:has-text('Save changes')
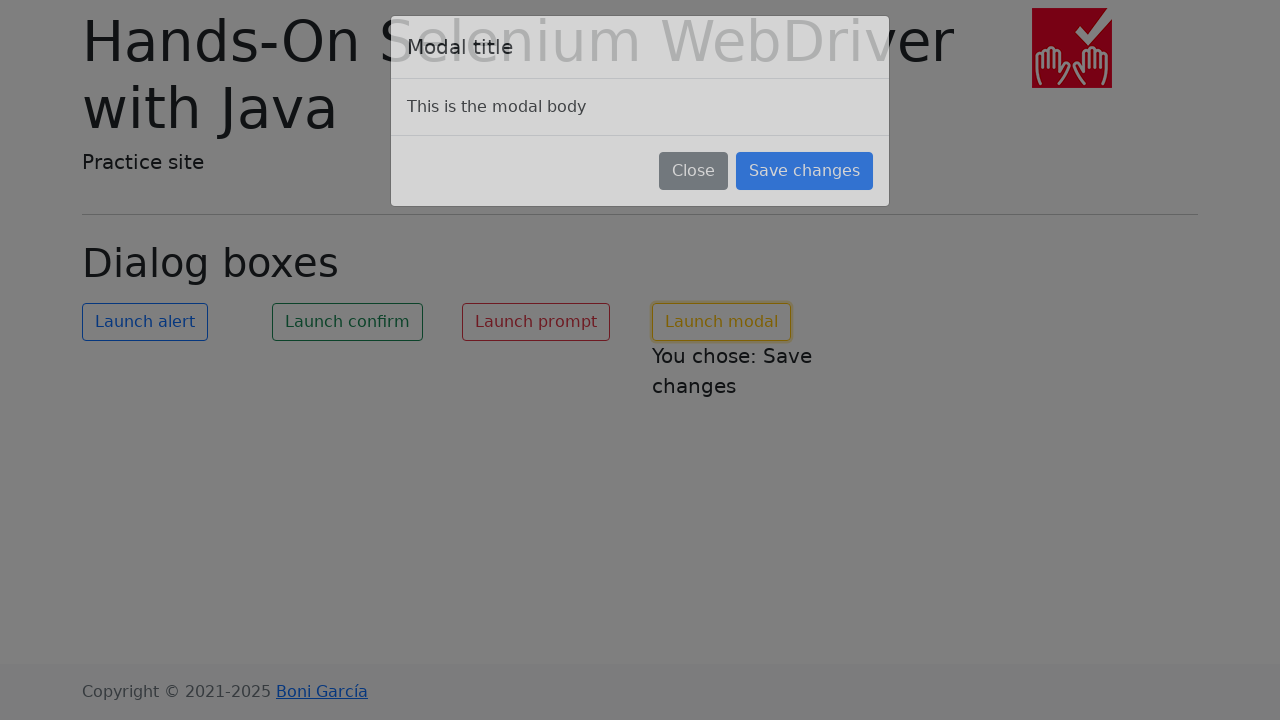

Result message 'You chose: Save changes' appeared
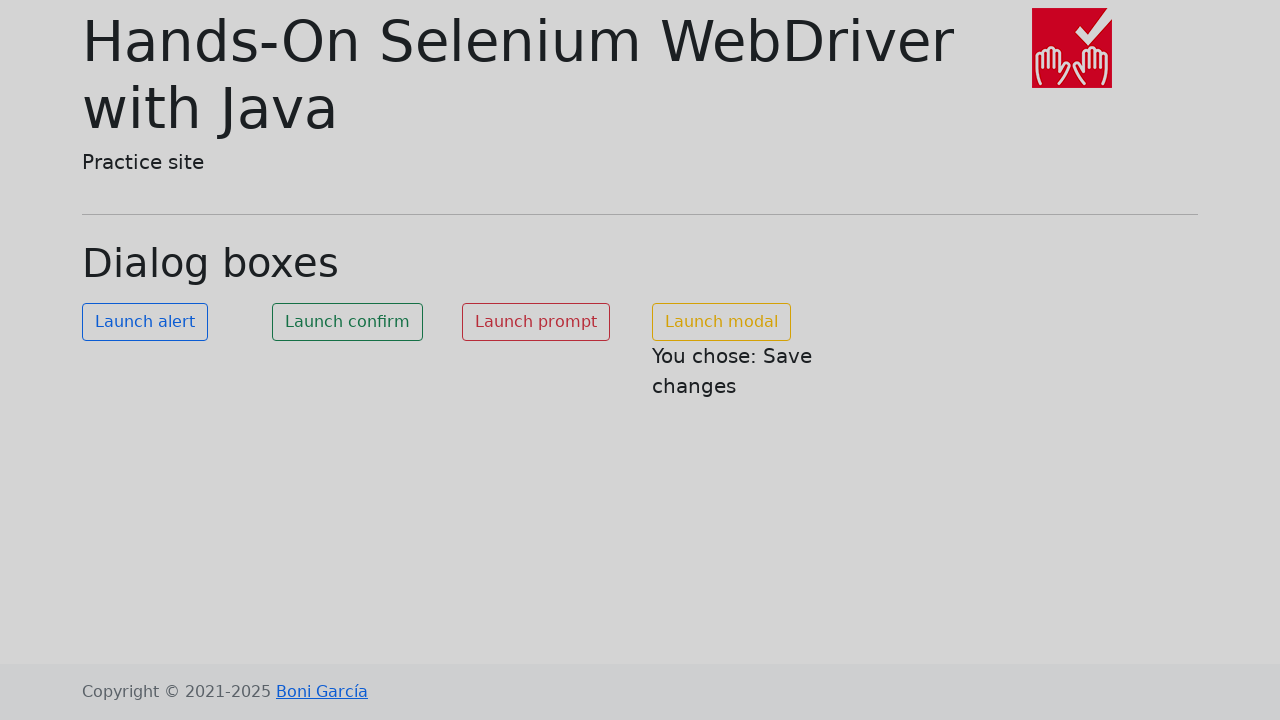

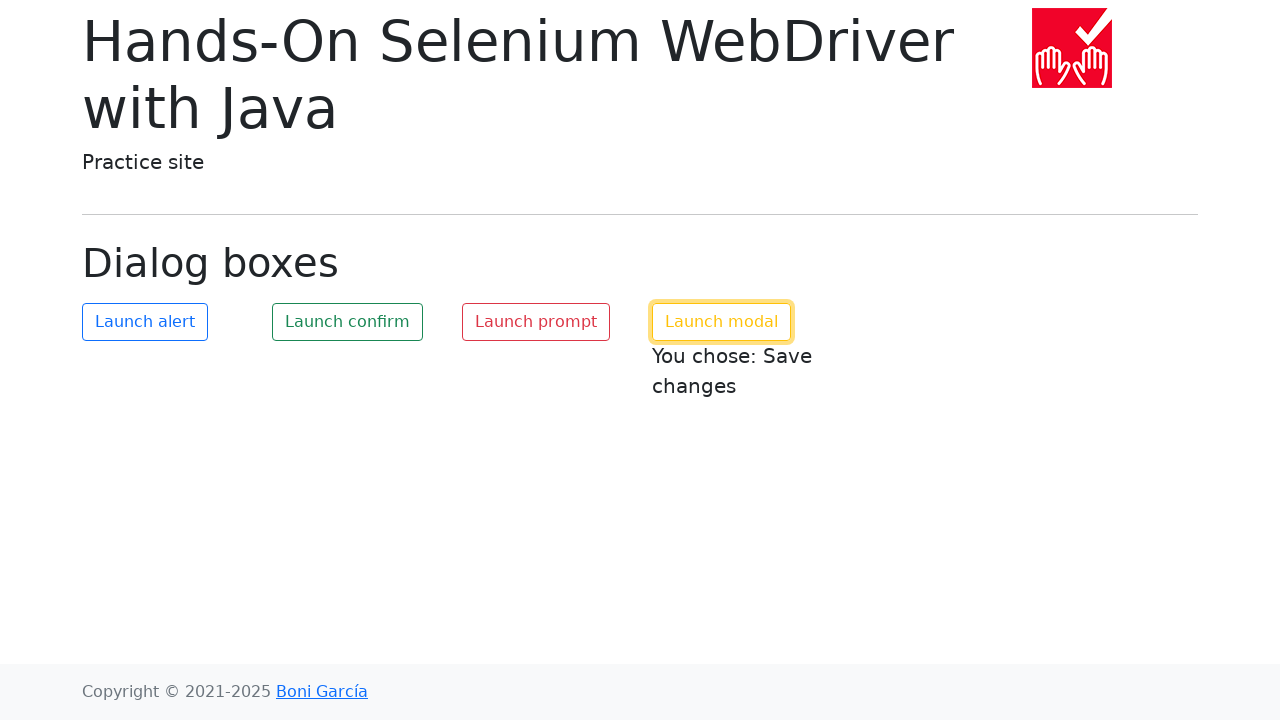